Tests drag and drop functionality on the jQuery UI demo page by switching to the iframe containing the demo and dragging an element onto a drop target.

Starting URL: https://jqueryui.com/droppable/

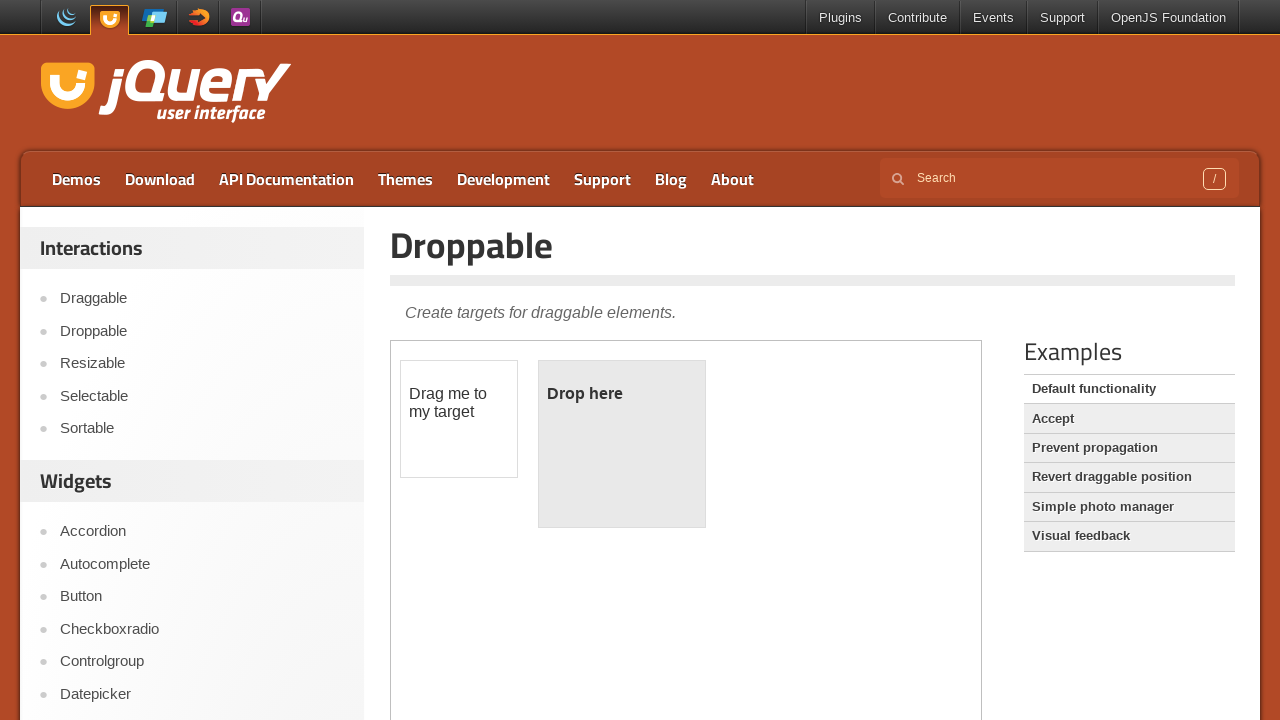

Located iframe containing drag and drop demo
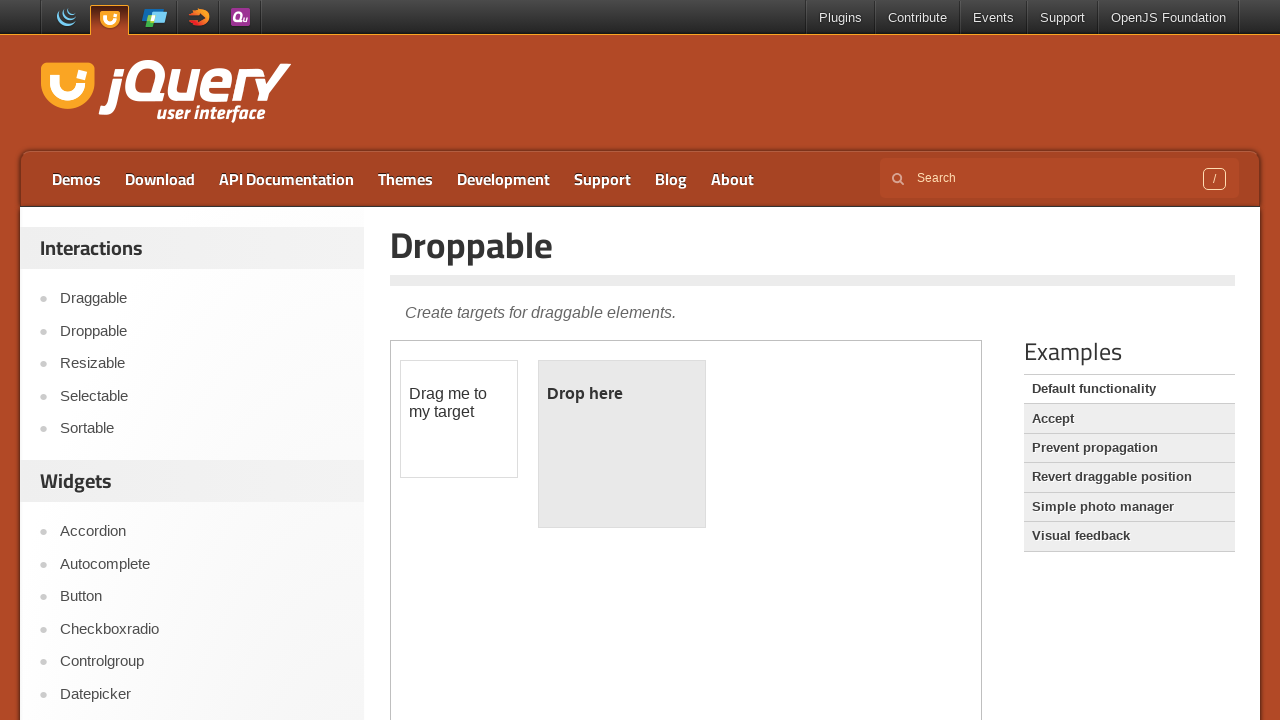

Located draggable element within iframe
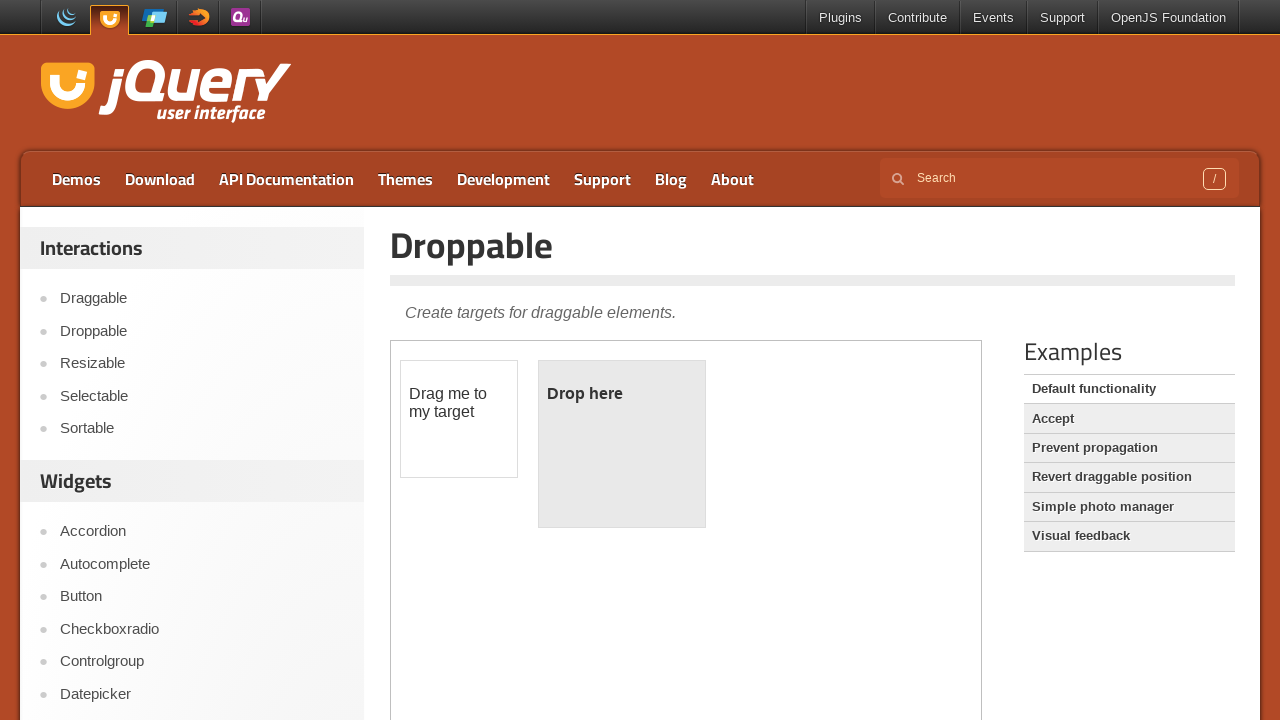

Located droppable target element within iframe
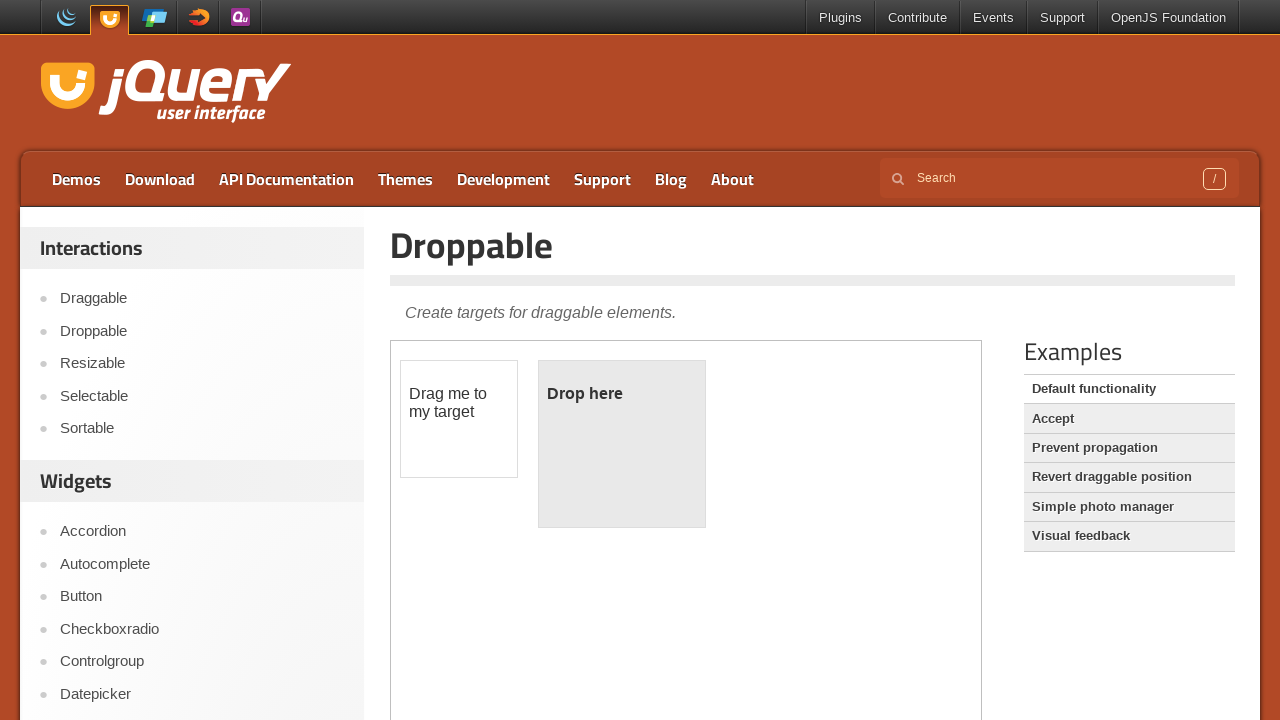

Performed drag and drop of draggable element onto droppable target at (622, 444)
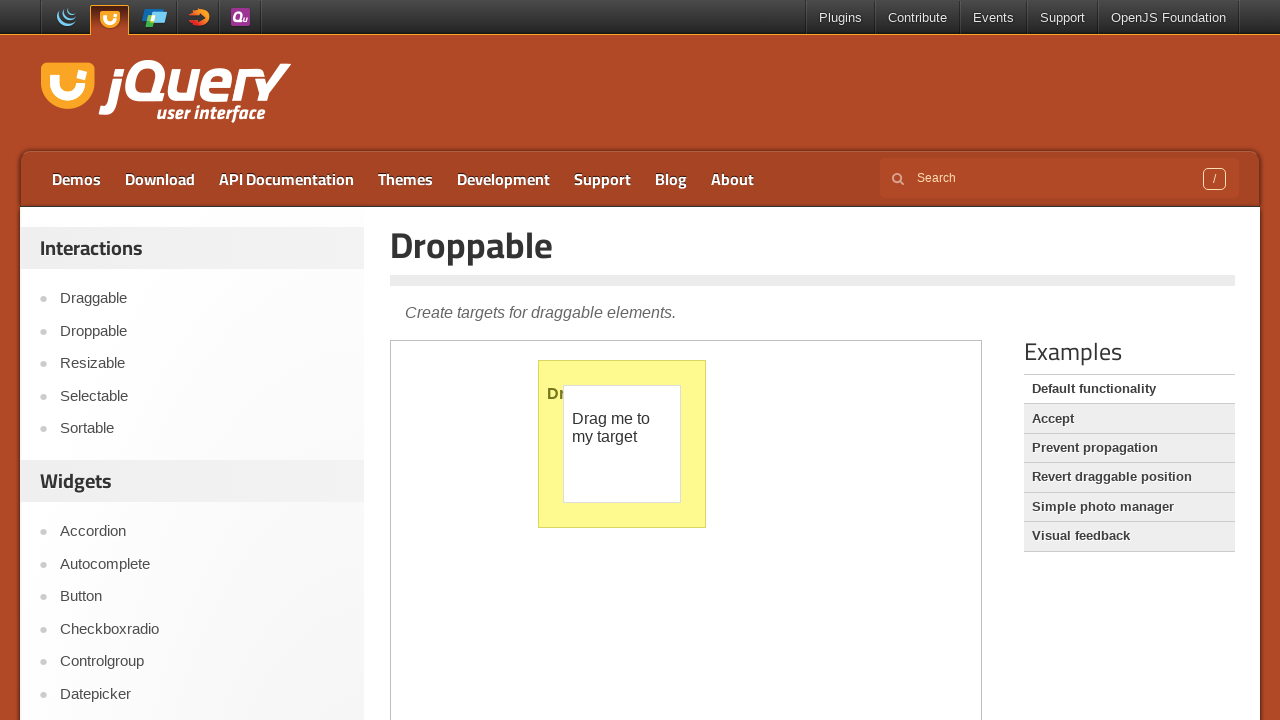

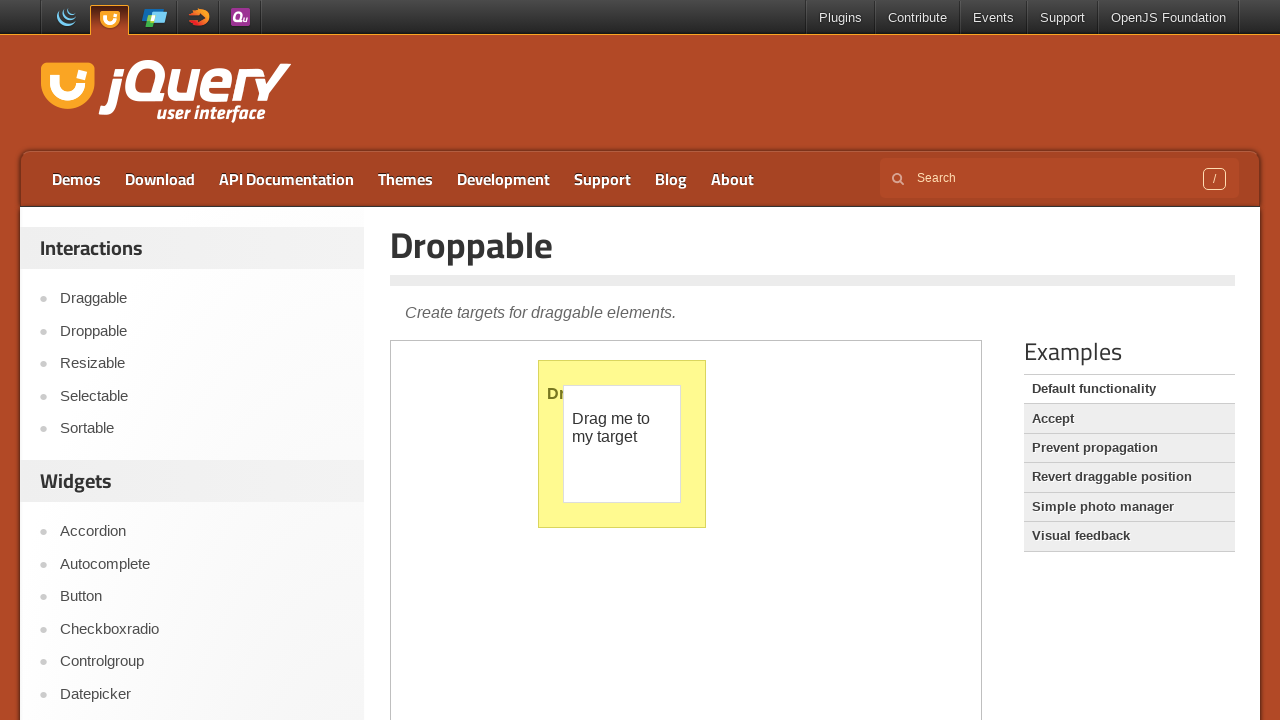